Tests error handling by clicking the action button without filling credentials

Starting URL: https://www.saucedemo.com

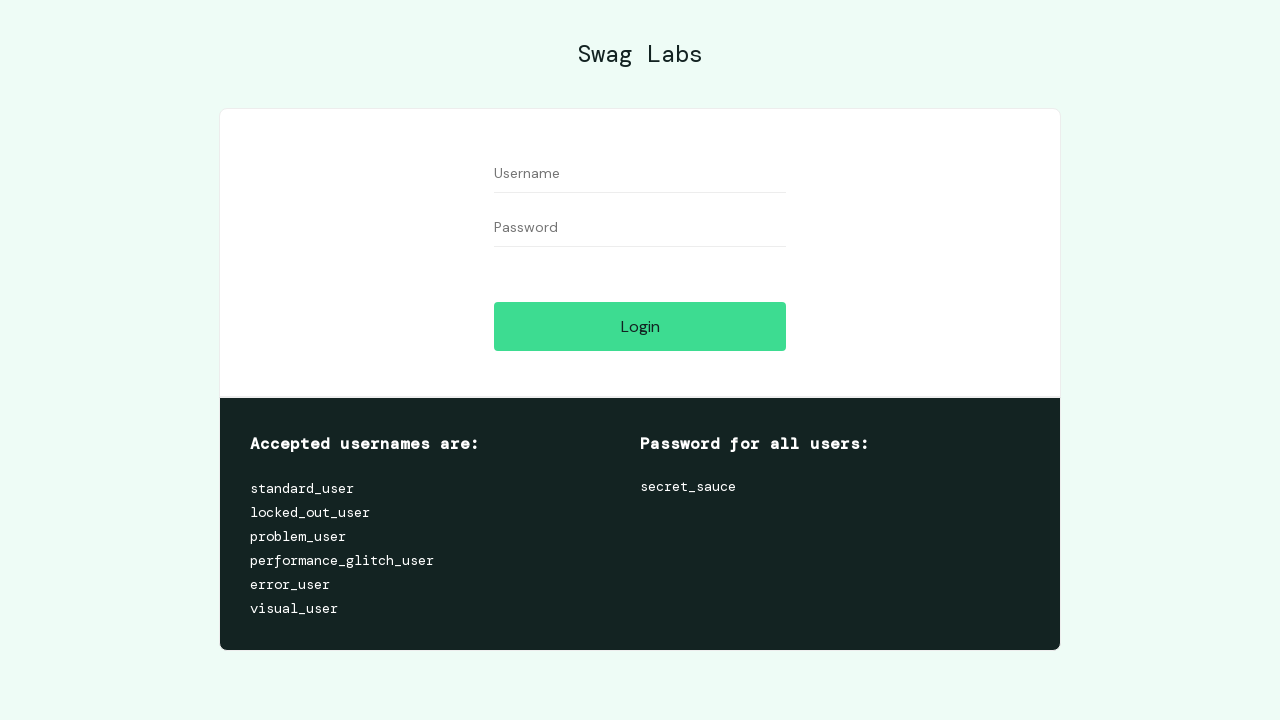

Clicked login button without entering credentials at (640, 326) on .btn_action
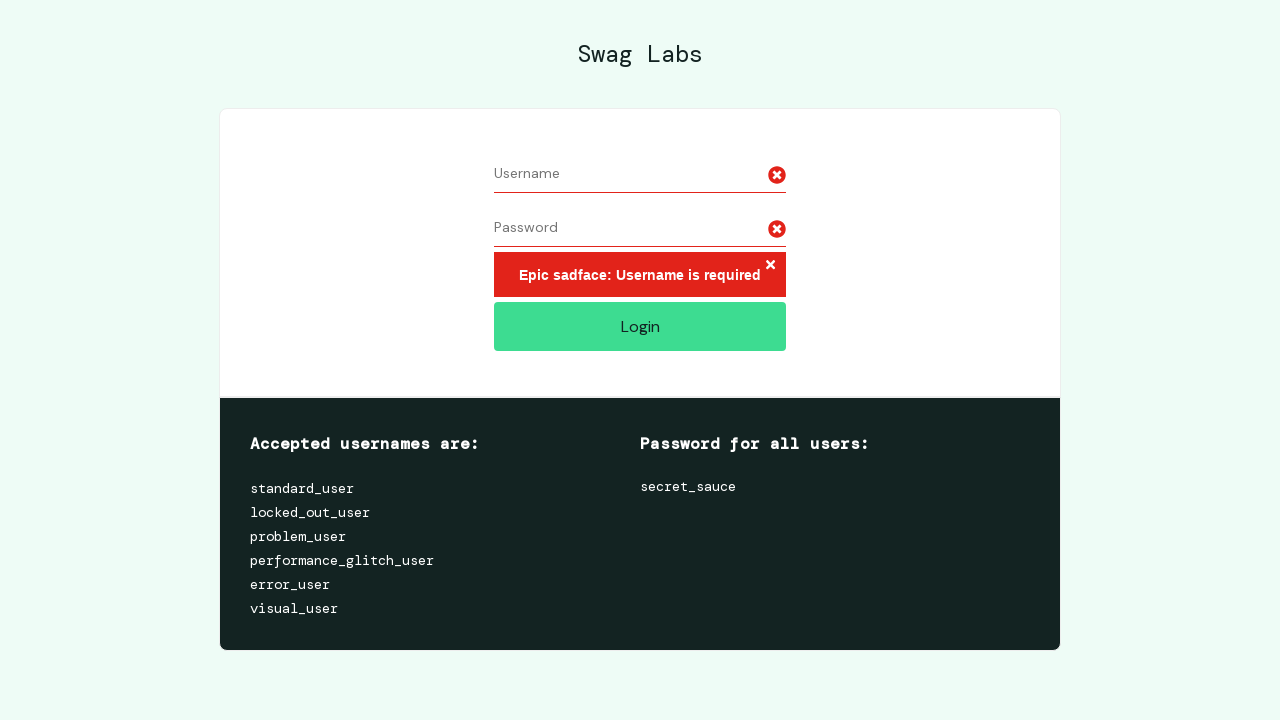

Error message appeared on page
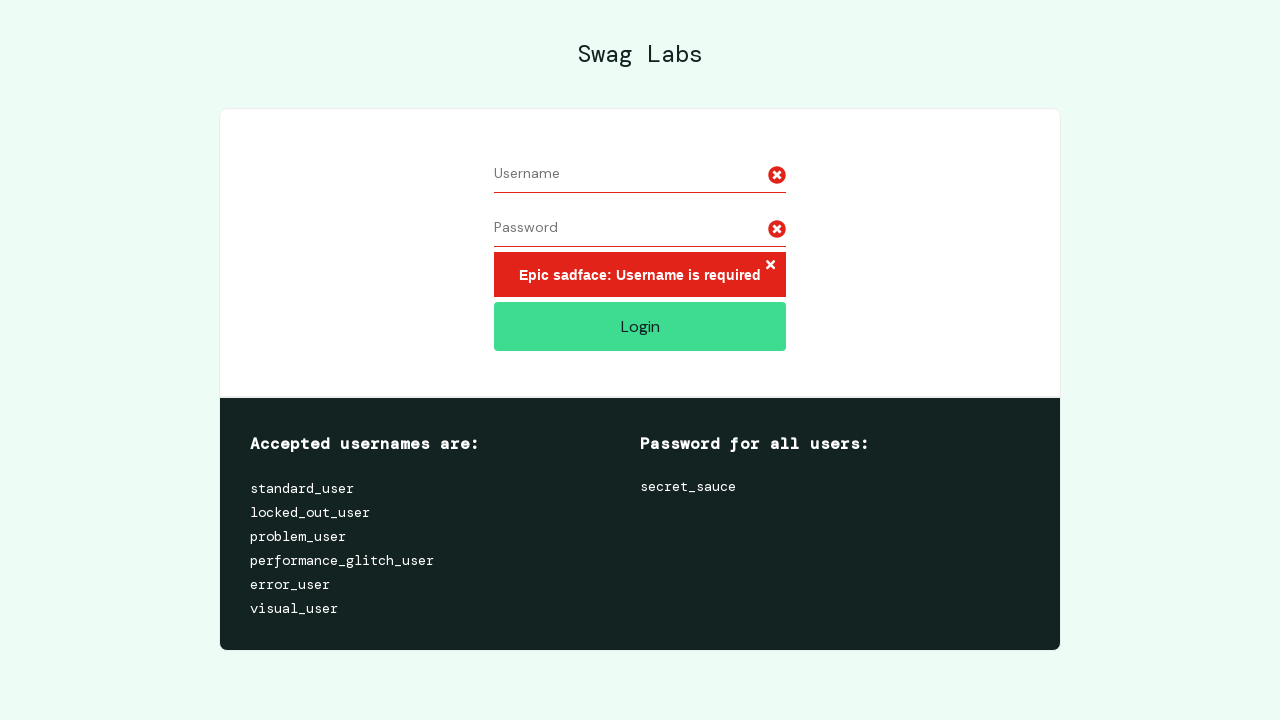

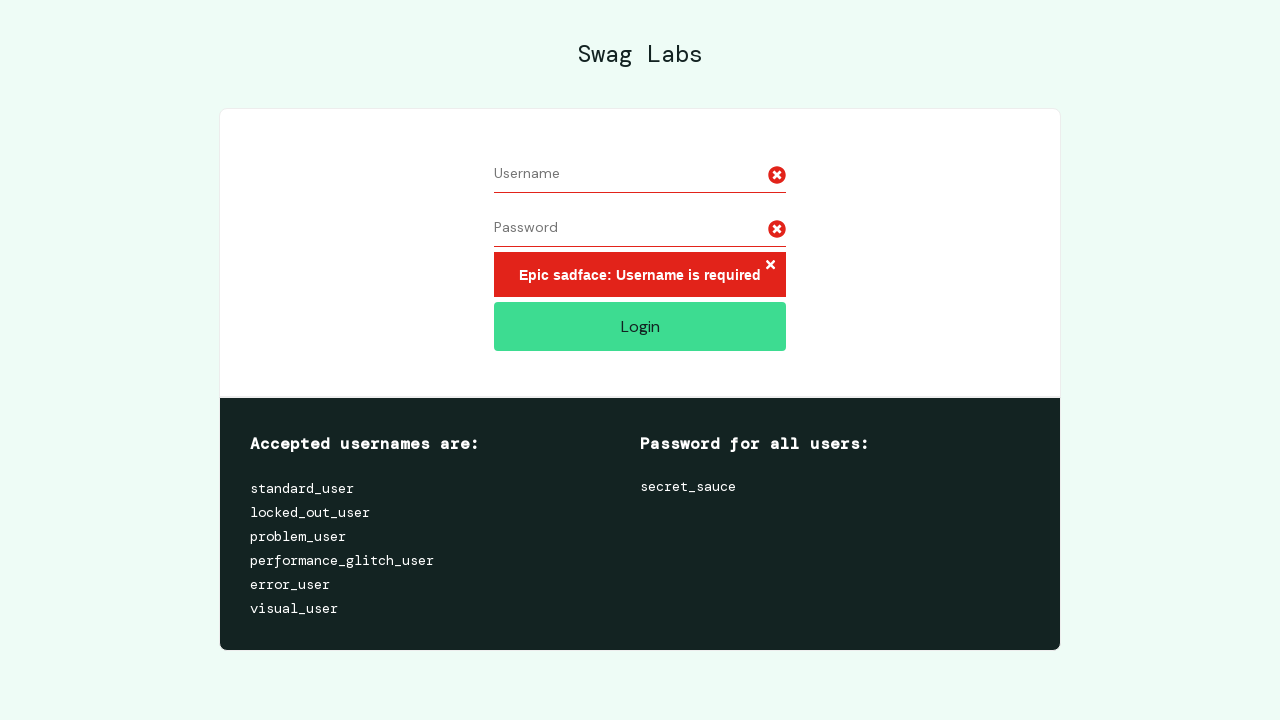